Tests popup window handling by clicking a button to open a popup, switching between parent and child windows, and verifying content in the child browser window.

Starting URL: https://www.aspsnippets.com/demos/1102/

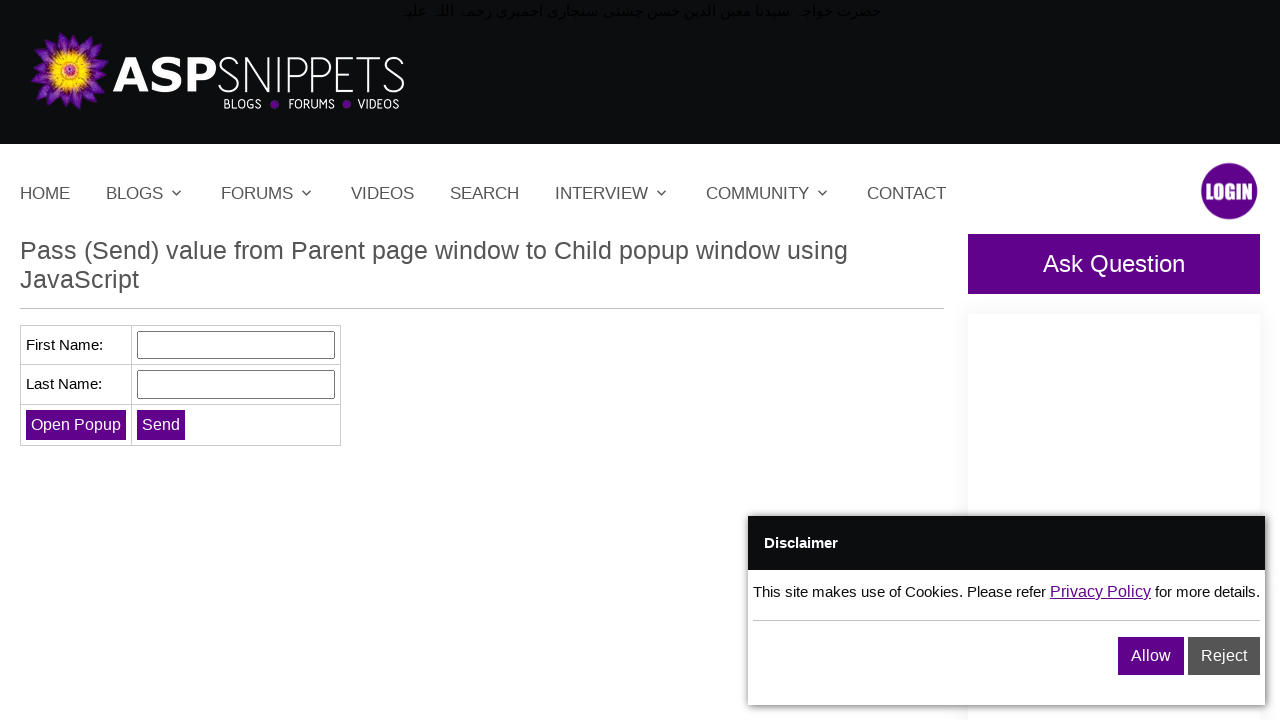

Clicked 'Open Popup' button at (76, 424) on input[value='Open Popup']
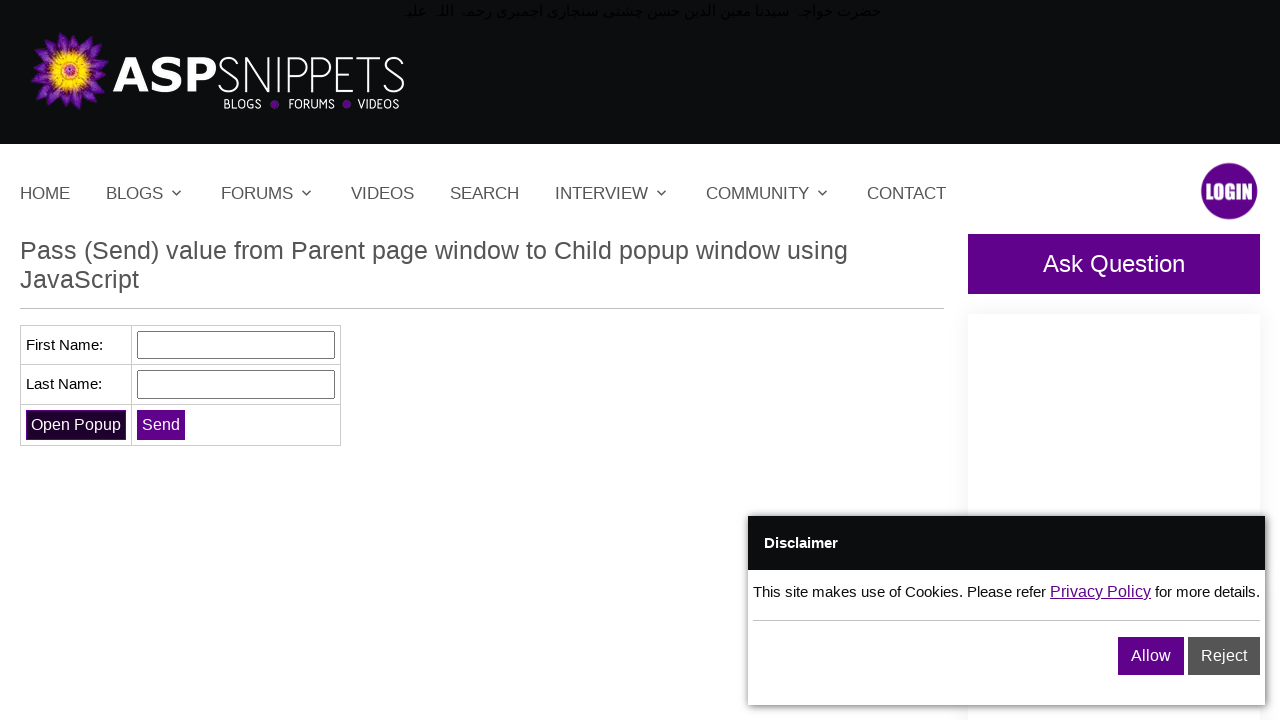

Waited 1 second for popup window to open
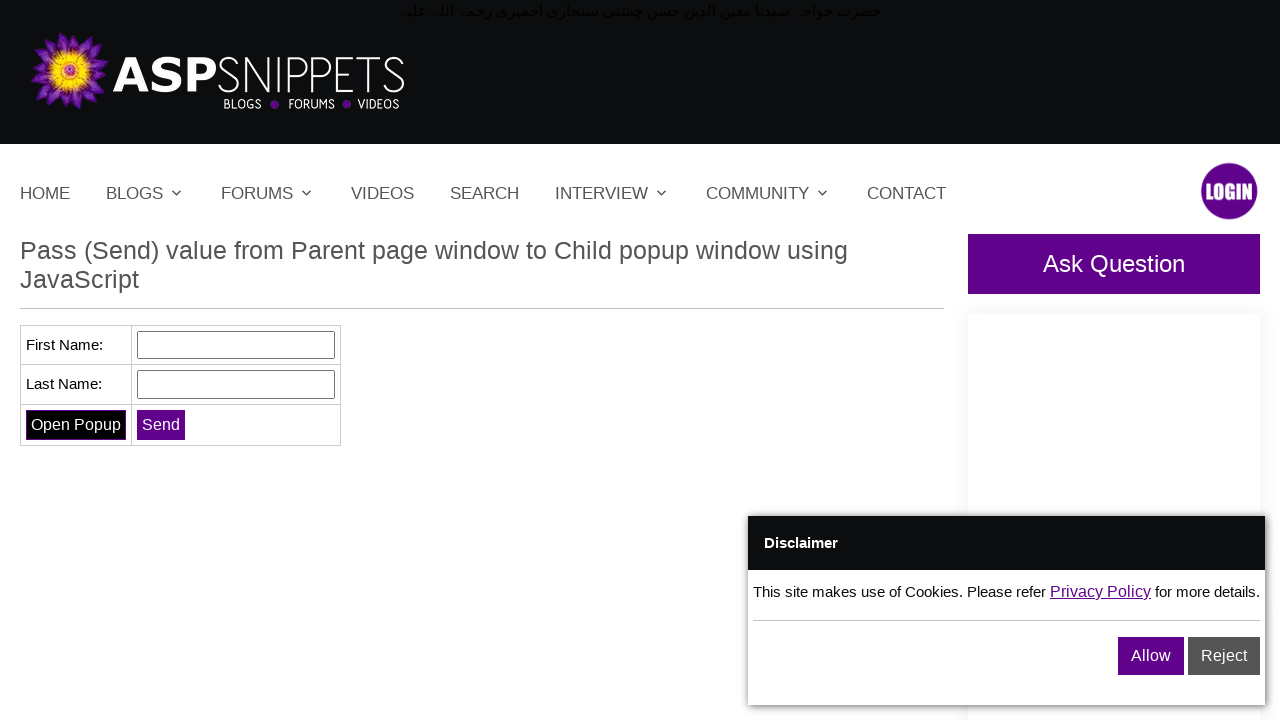

Retrieved all pages from context
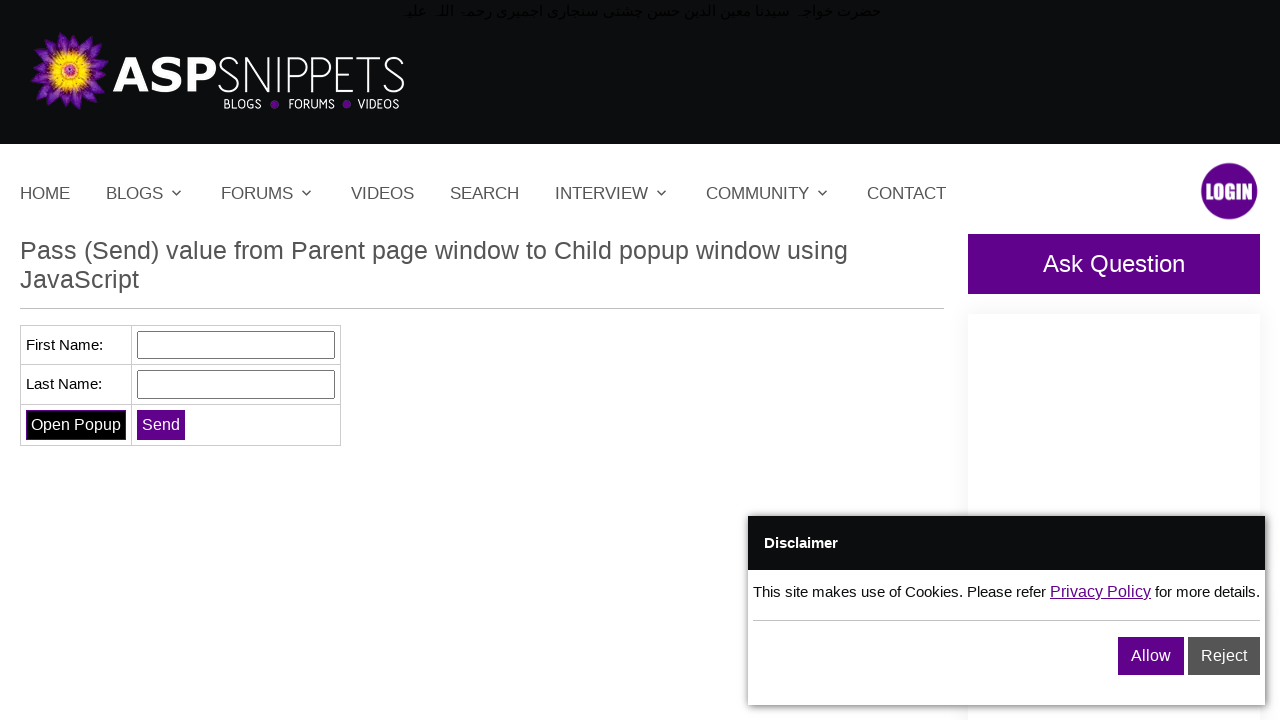

Switched to child popup window
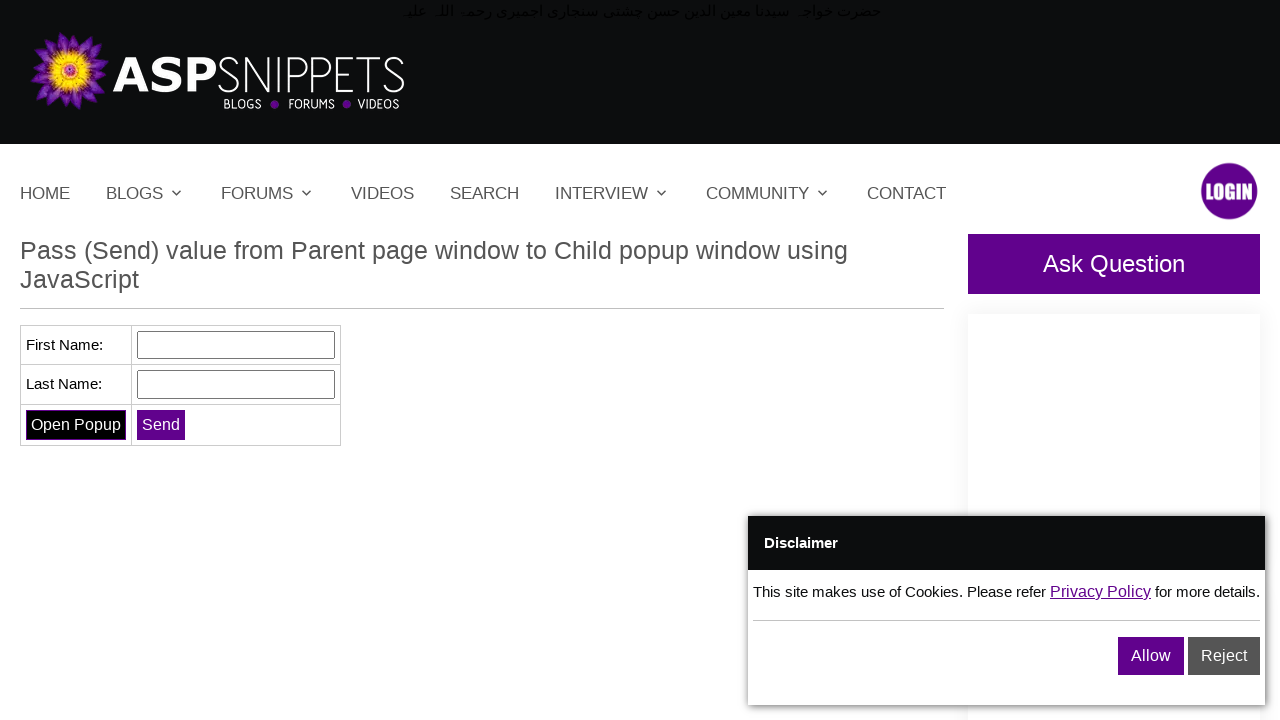

Child page DOM content loaded
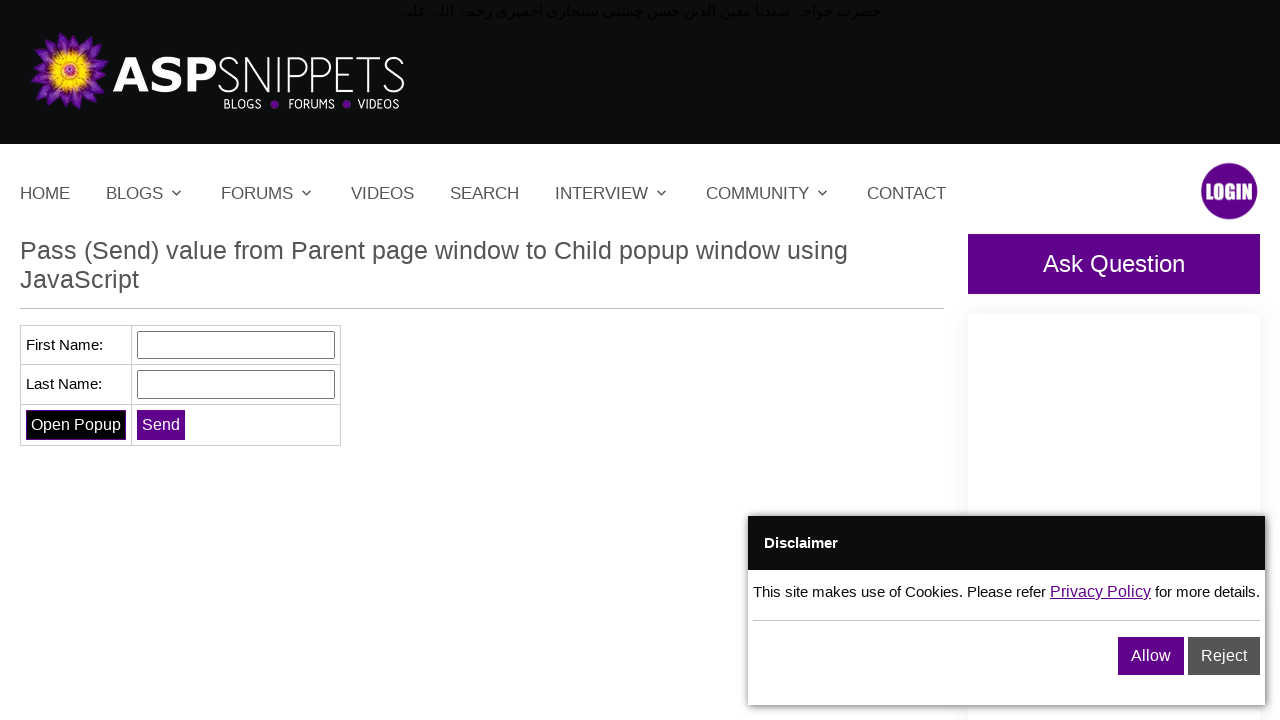

Verified First Name field is present in child window
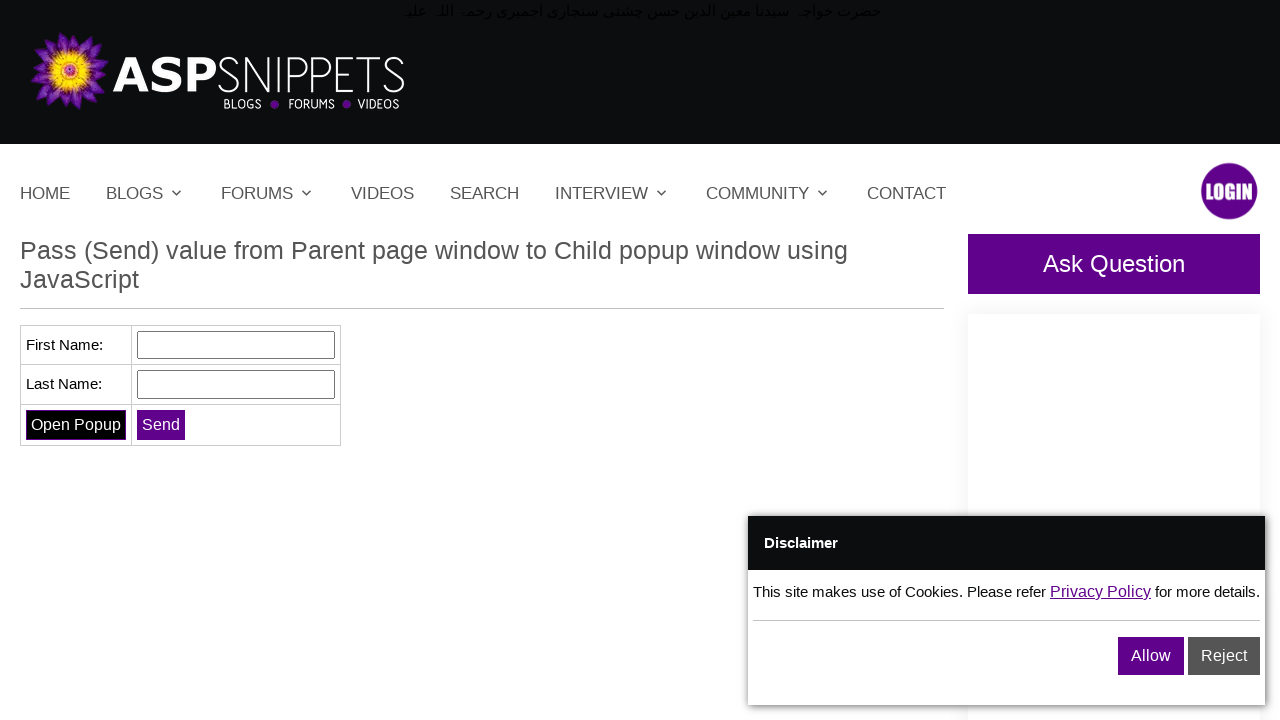

Verified Last Name field is present in child window
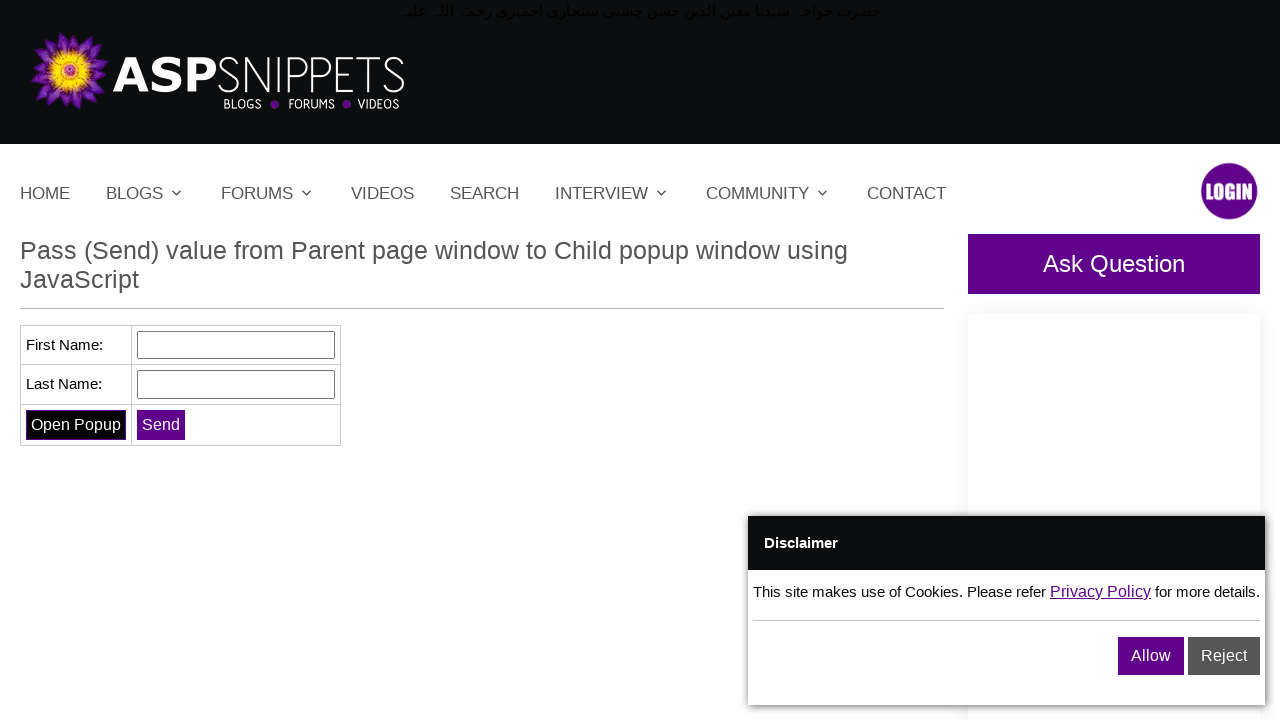

Switched back to parent window
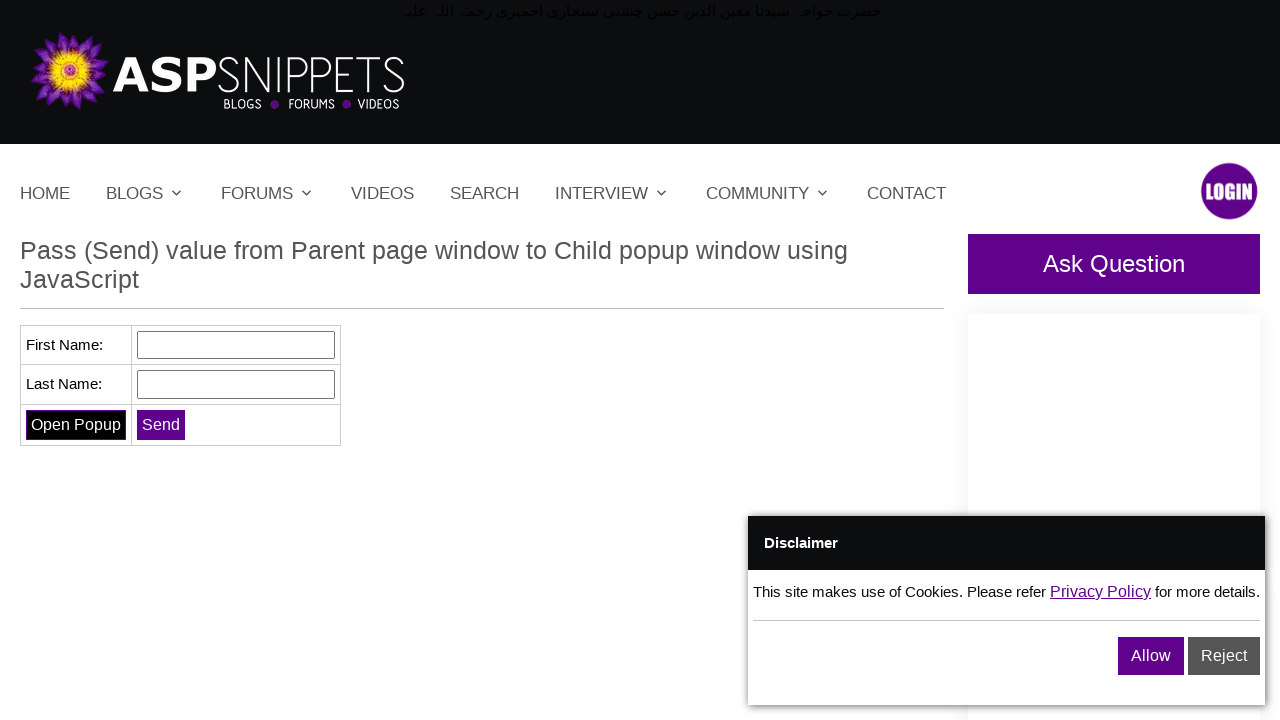

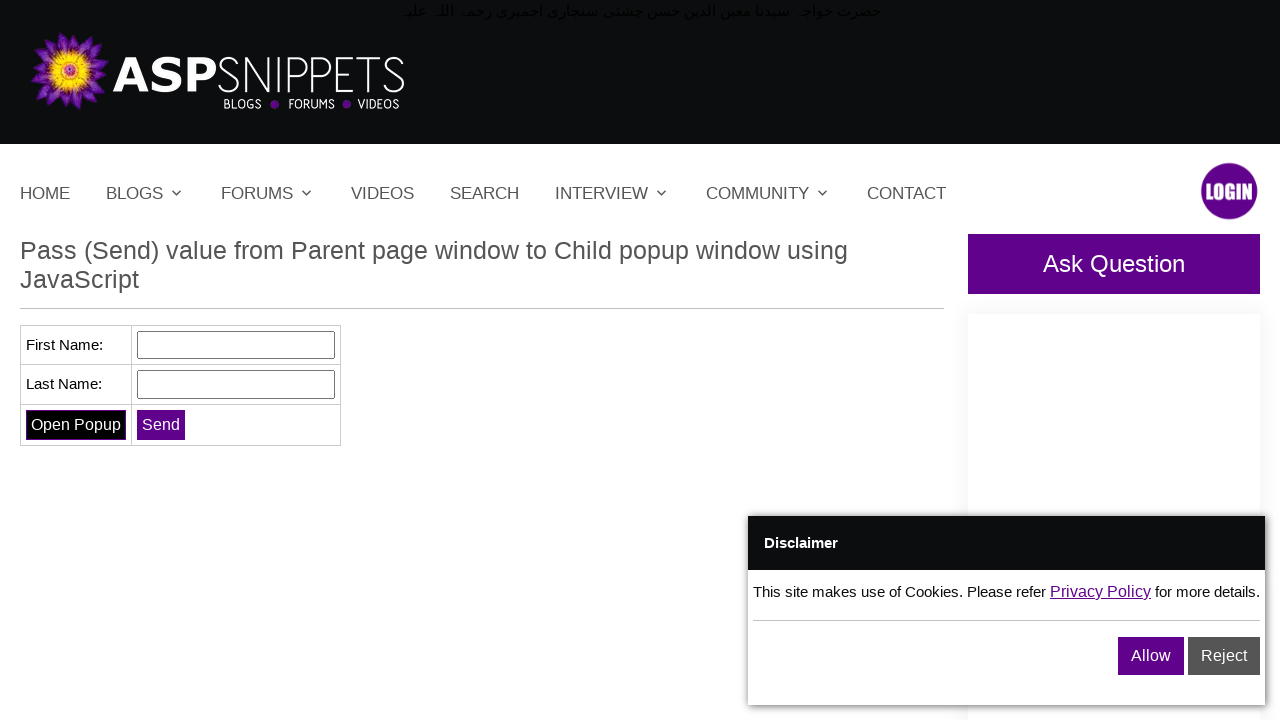